Tests date picker functionality by selecting a specific date (December 19, 1995) using dropdown selectors for month and year, then clicking on the day

Starting URL: https://demoqa.com/date-picker

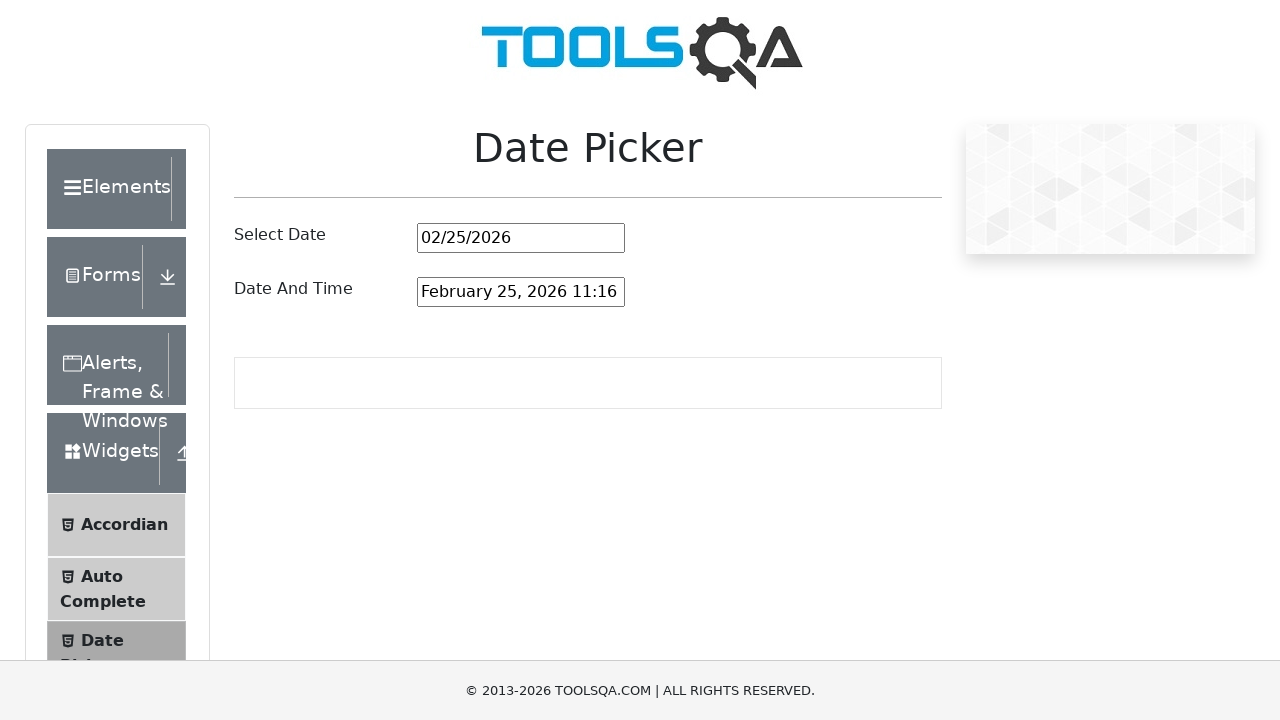

Clicked on the date picker input field to open the calendar at (521, 238) on #datePickerMonthYearInput
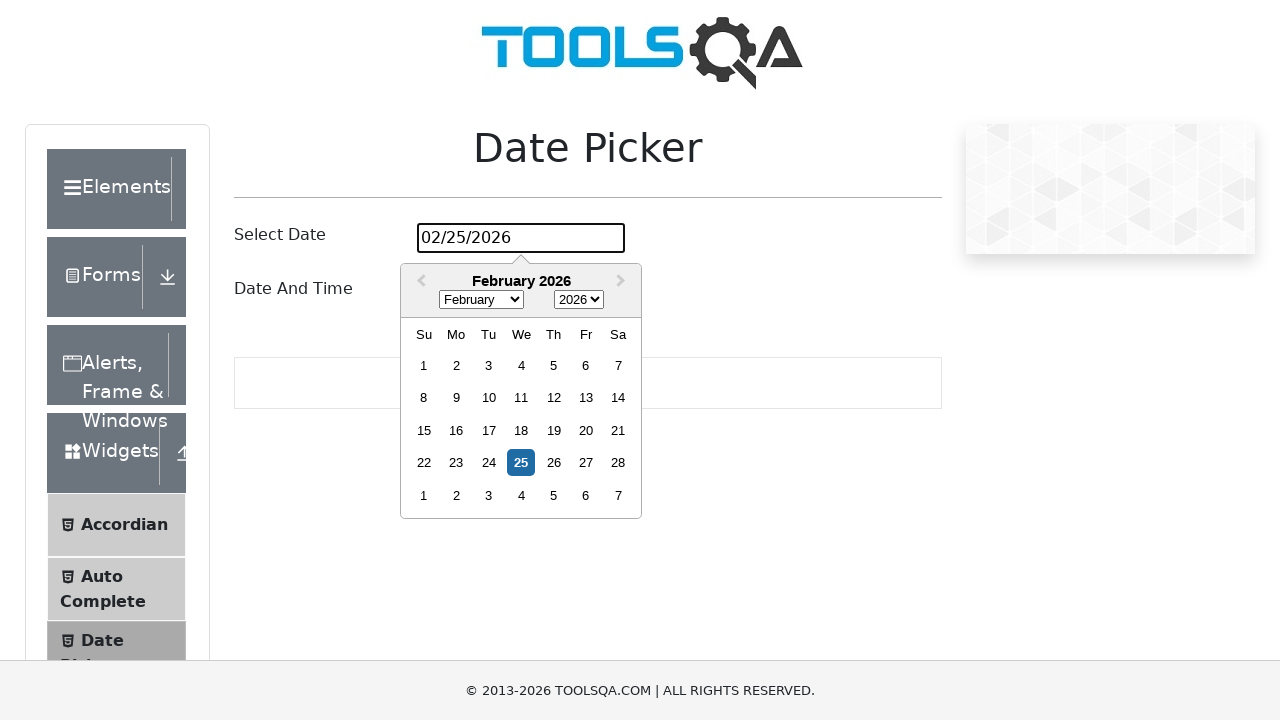

Selected December (value 11) from the month dropdown on .react-datepicker__month-select
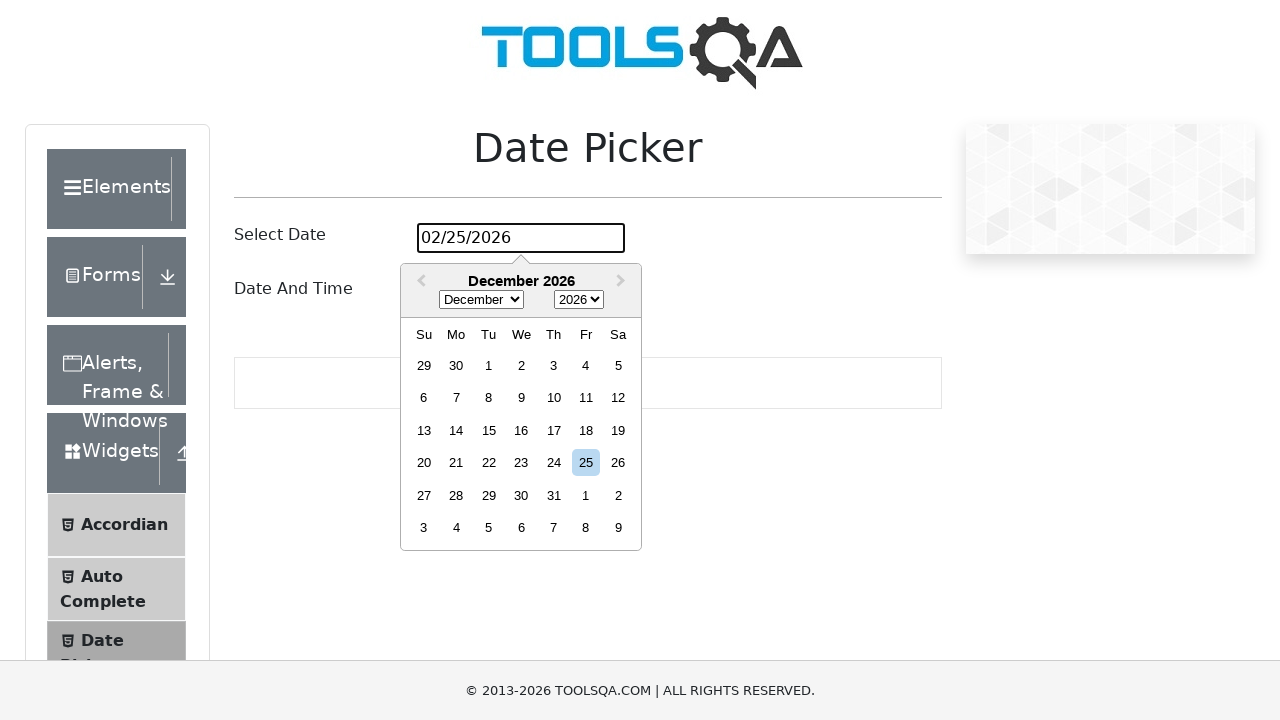

Selected 1995 from the year dropdown on .react-datepicker__year-select
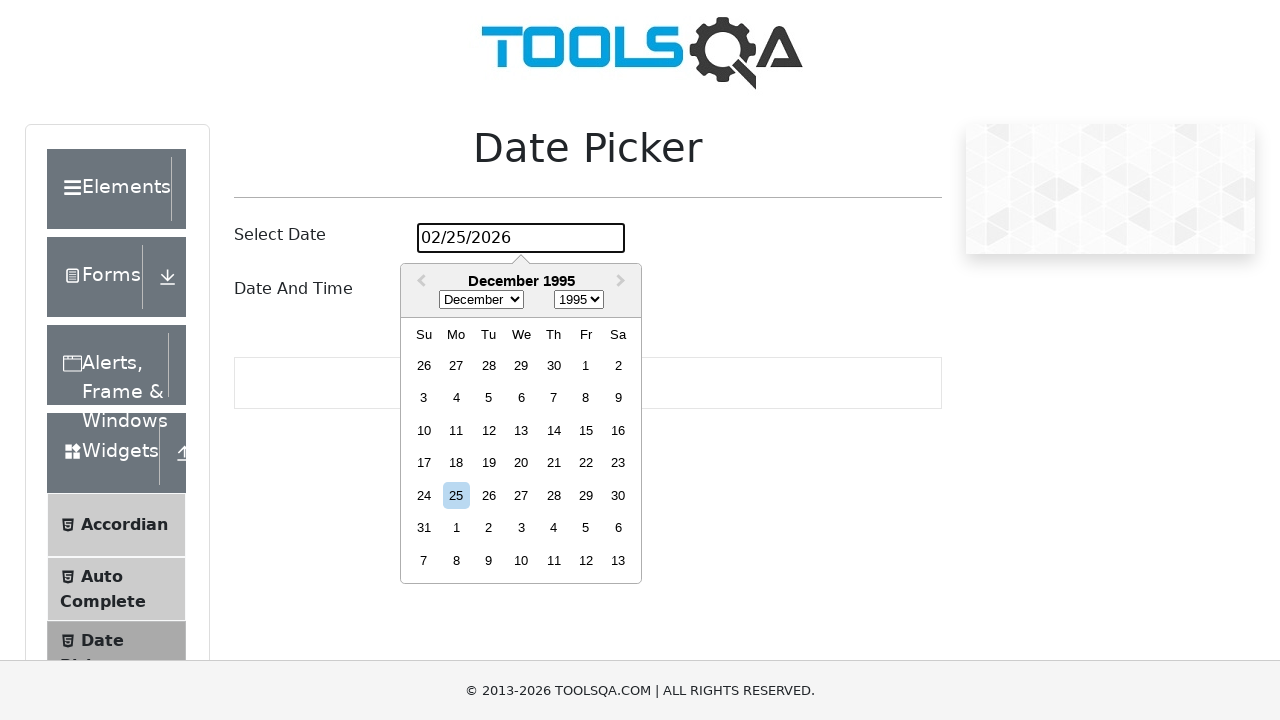

Clicked on day 19 in the calendar at (489, 463) on div.react-datepicker__day >> nth=23
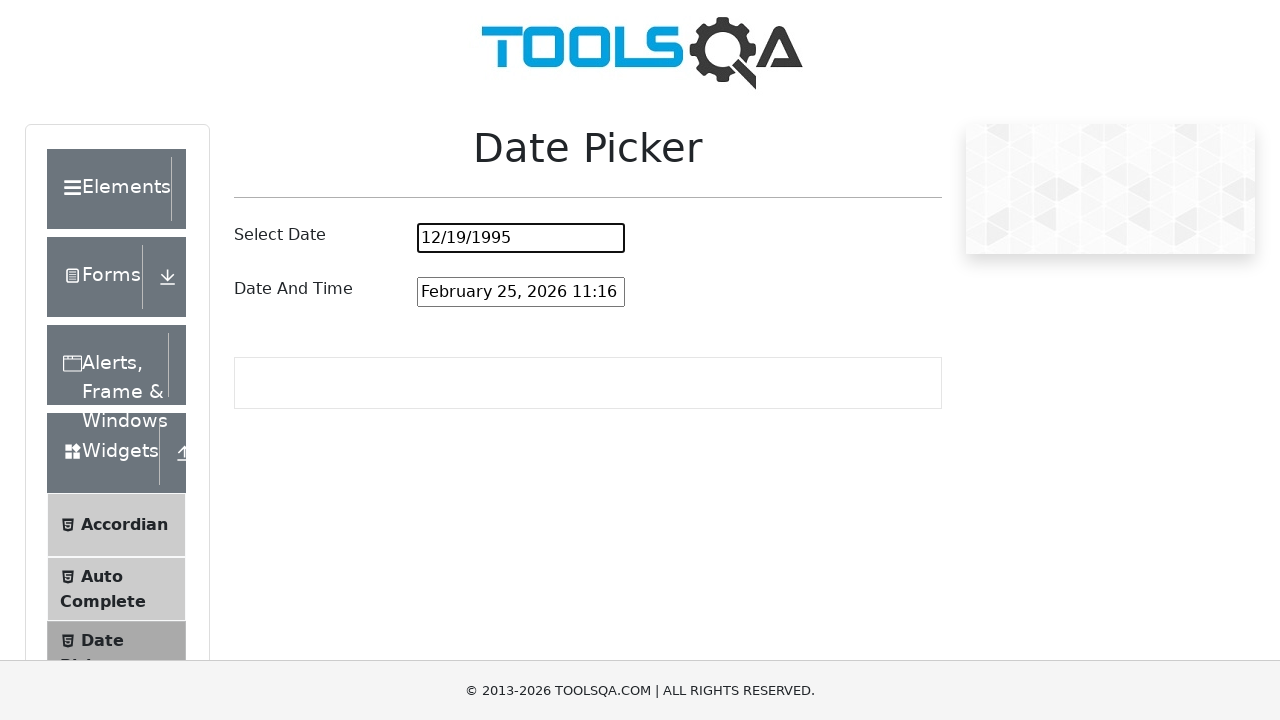

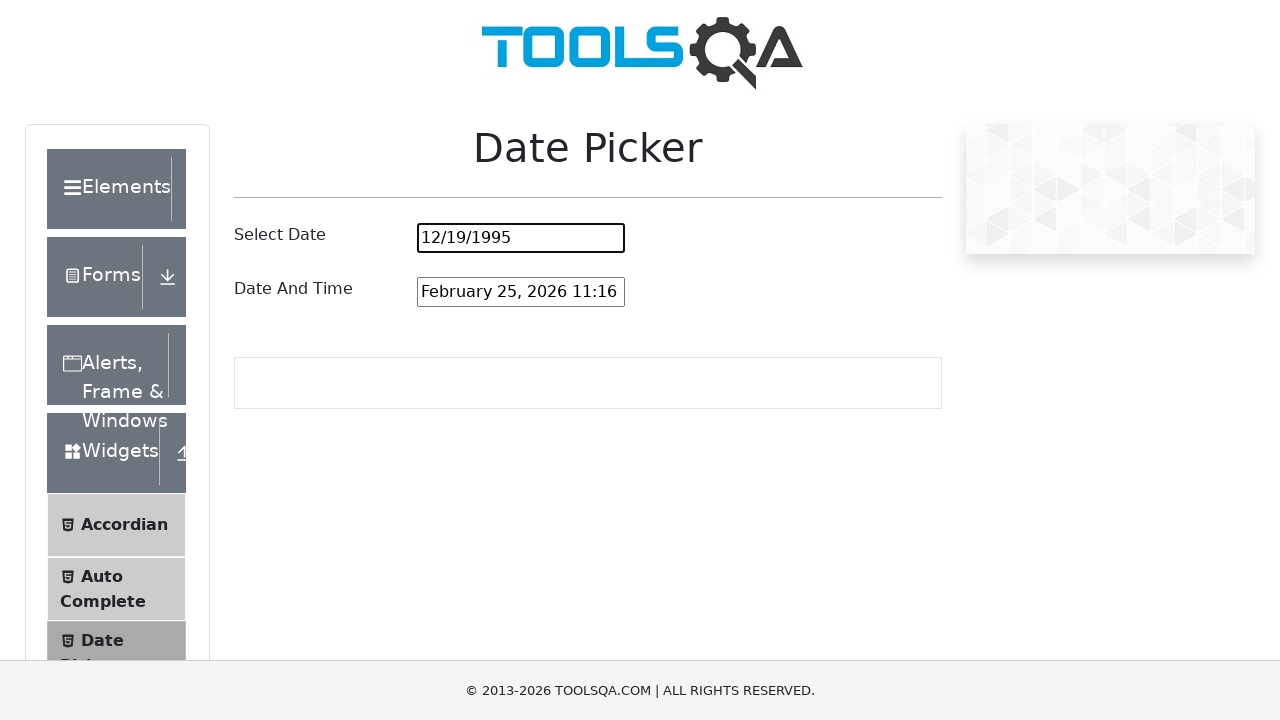